Tests that hotel descriptions are displayed on the hotel list page

Starting URL: http://hotel-v3.progmasters.hu/

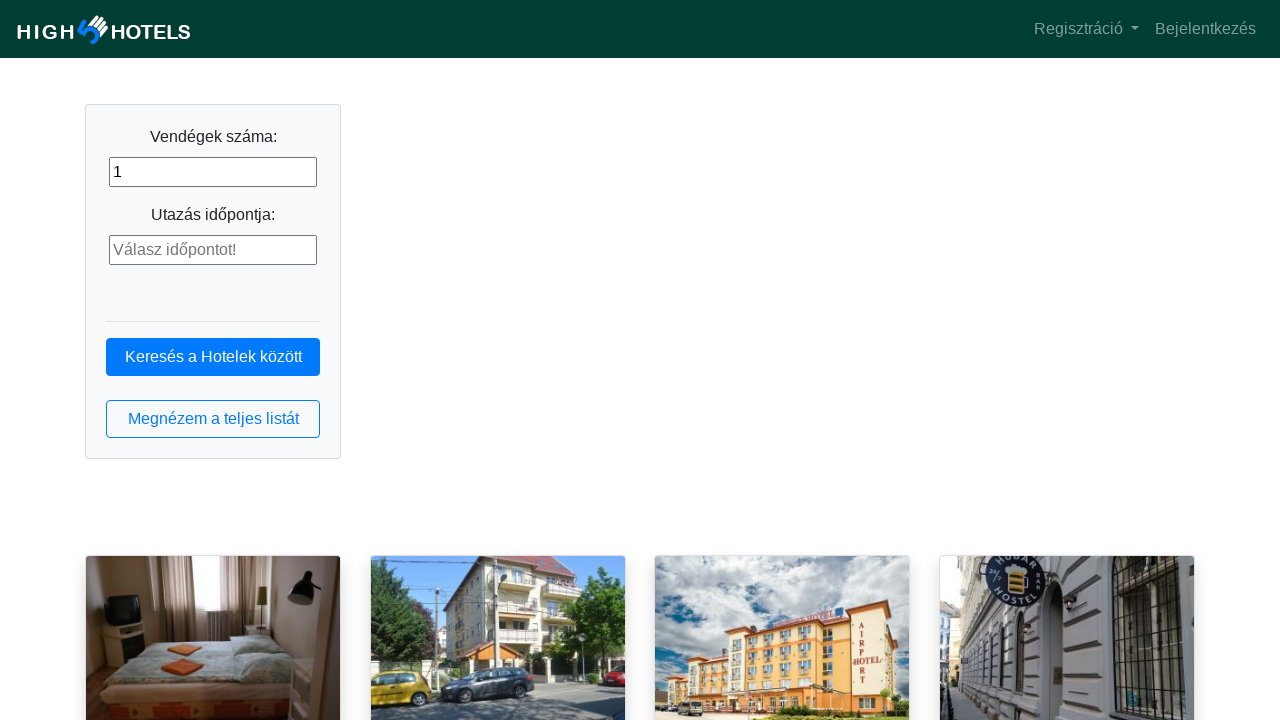

Clicked hotel list button to navigate to hotel list page at (213, 419) on button.btn.btn-outline-primary.btn-block
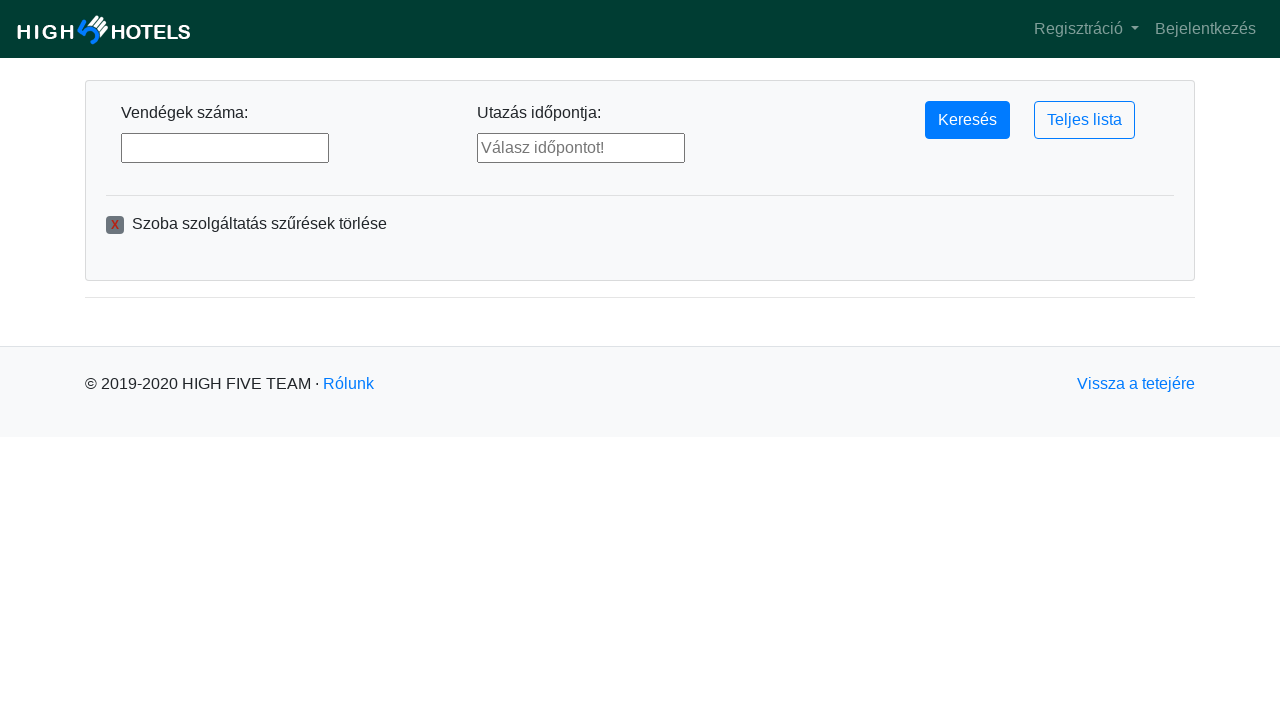

Hotel descriptions loaded on the page
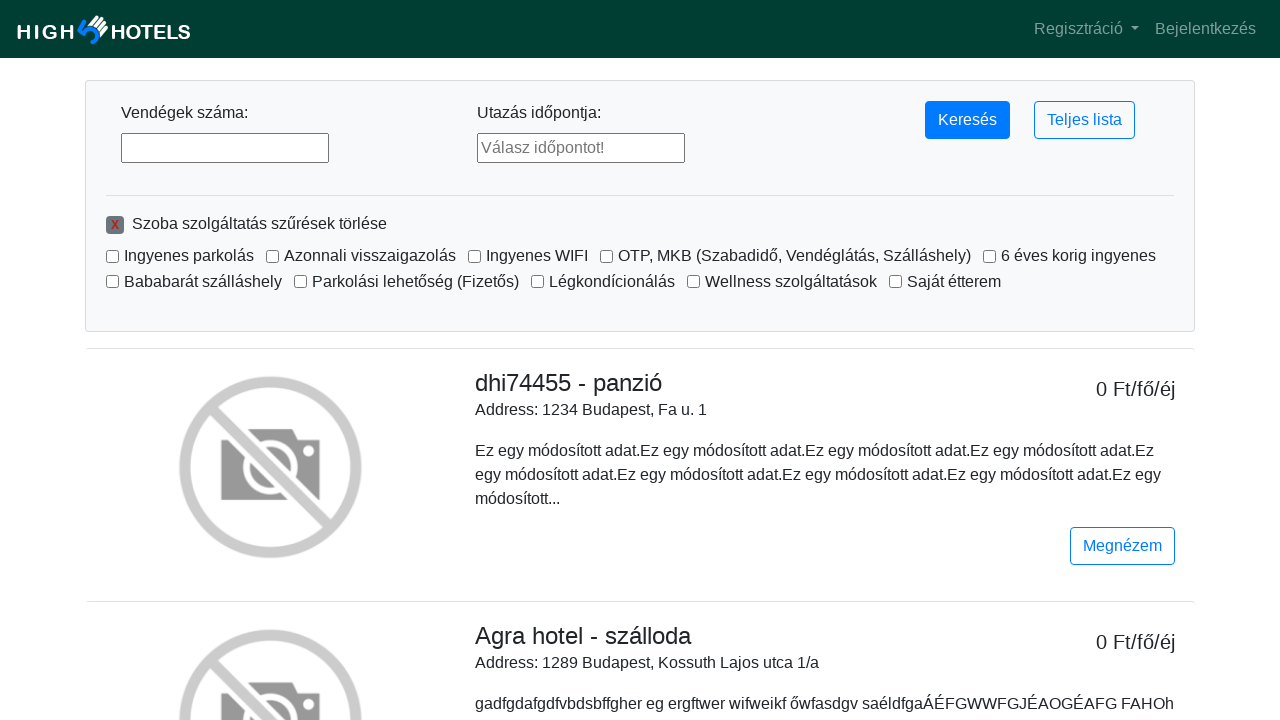

Retrieved all hotel description elements from the page
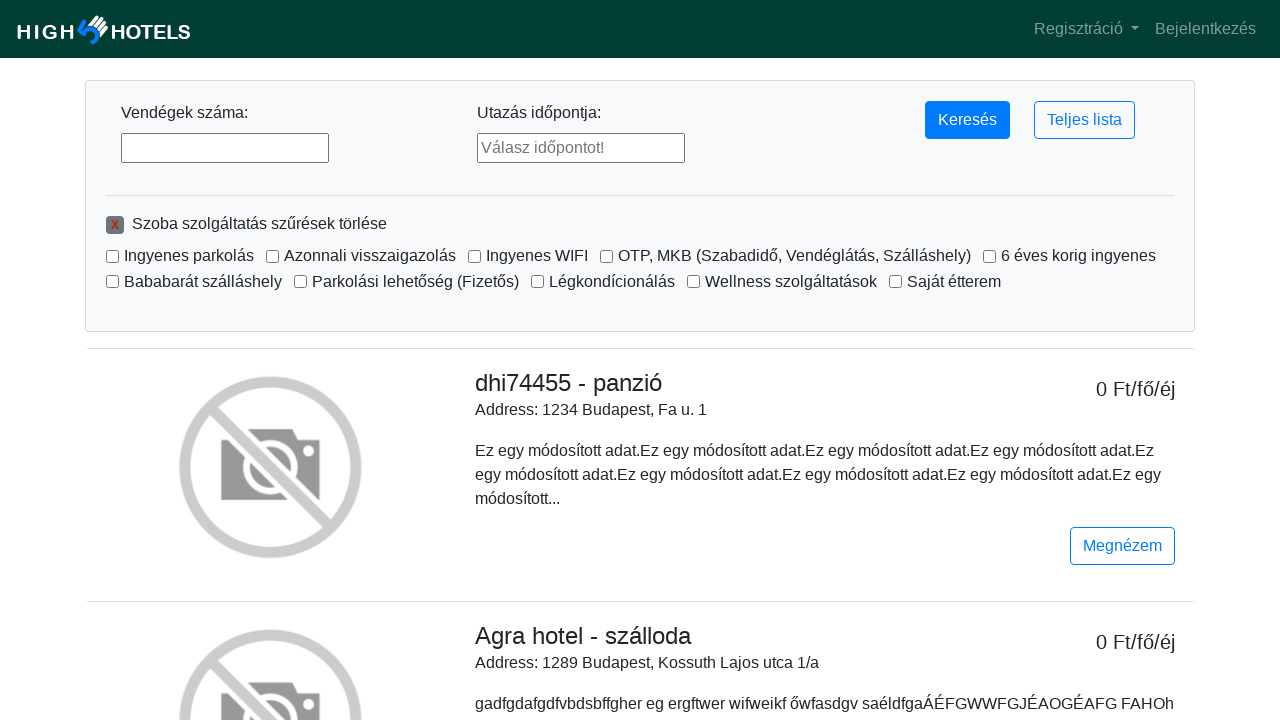

Verified that multiple hotel descriptions are displayed on the list page
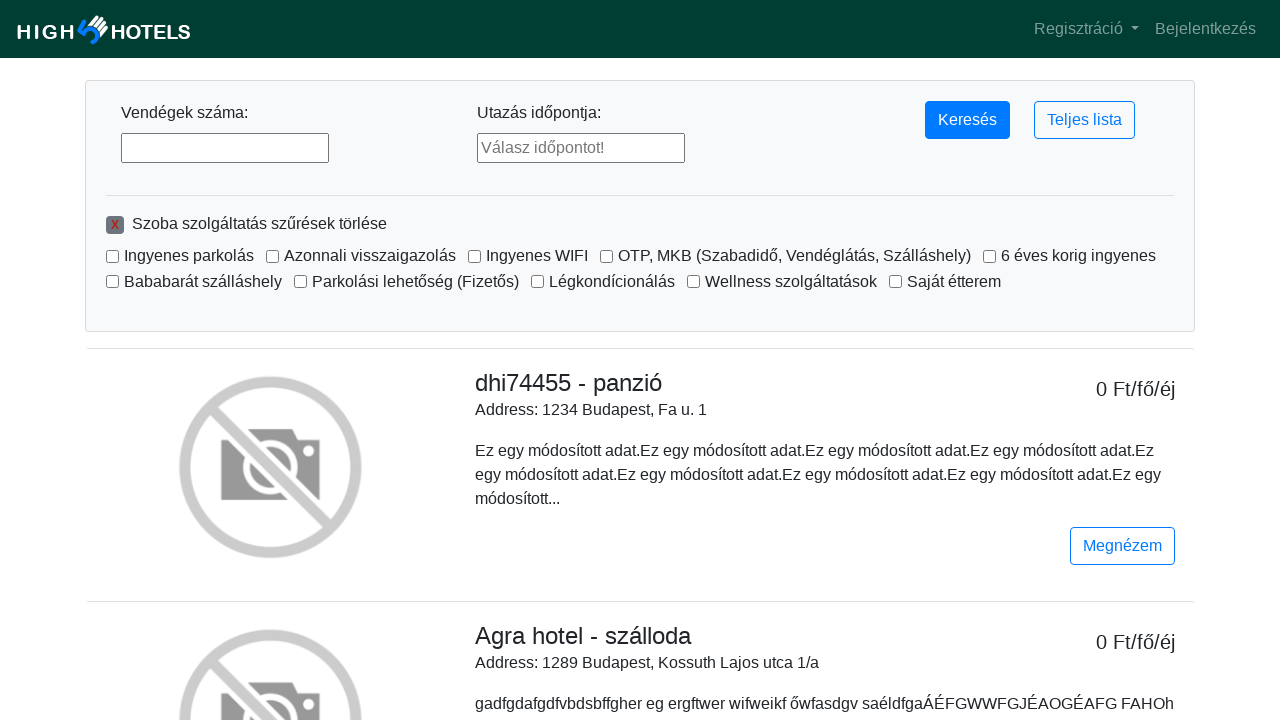

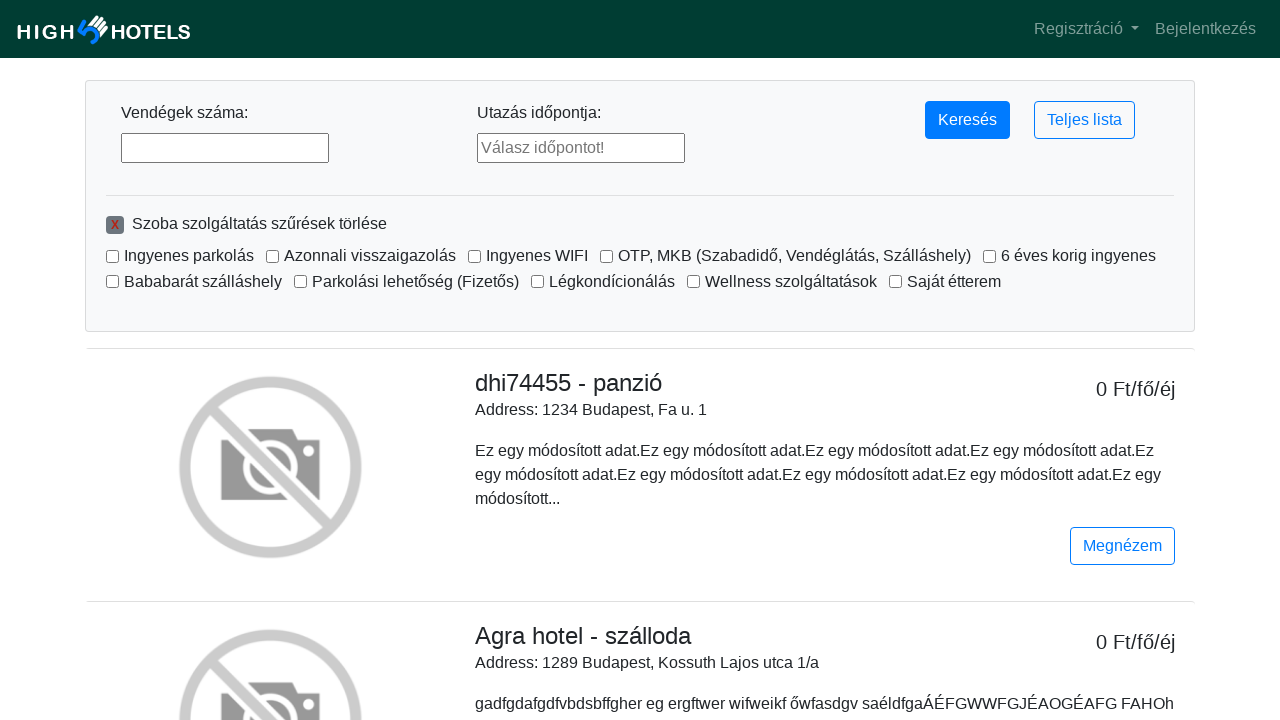